Tests a web form by filling various input fields including password, textarea, dropdown, and checkboxes, then submitting the form

Starting URL: https://www.selenium.dev/selenium/web/web-form.html

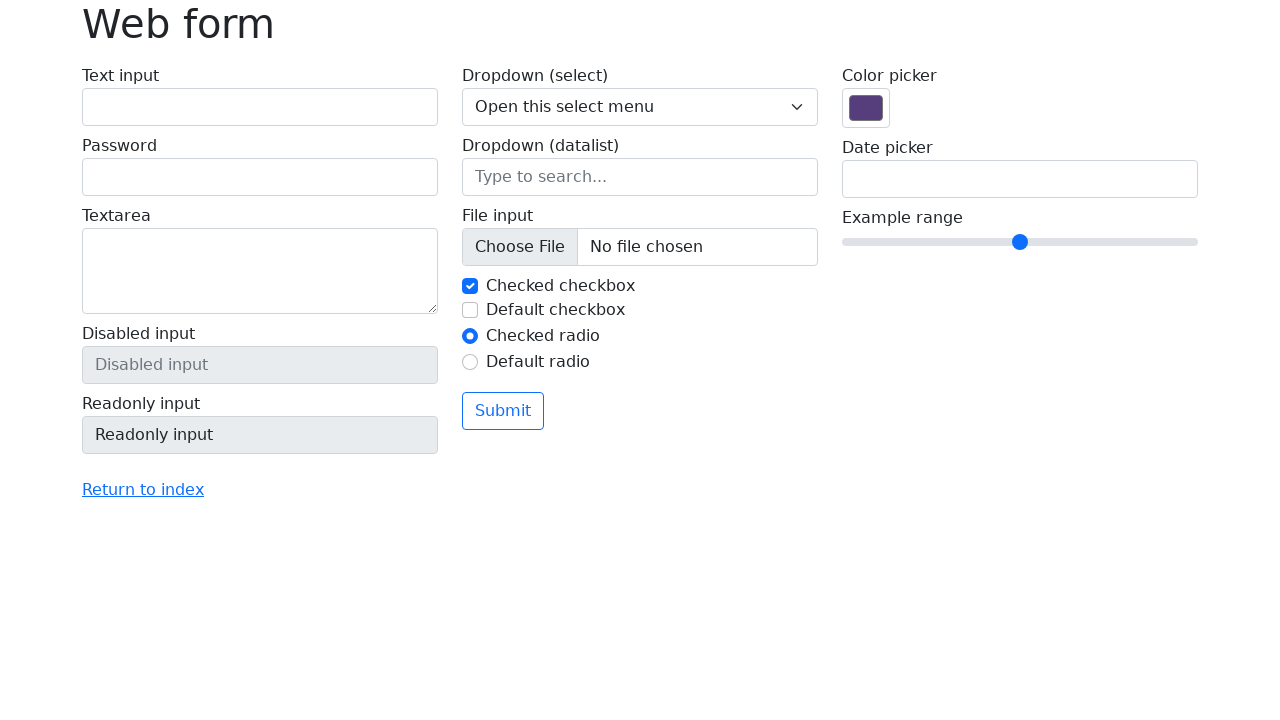

Filled password field with '123456' on input[name='my-password']
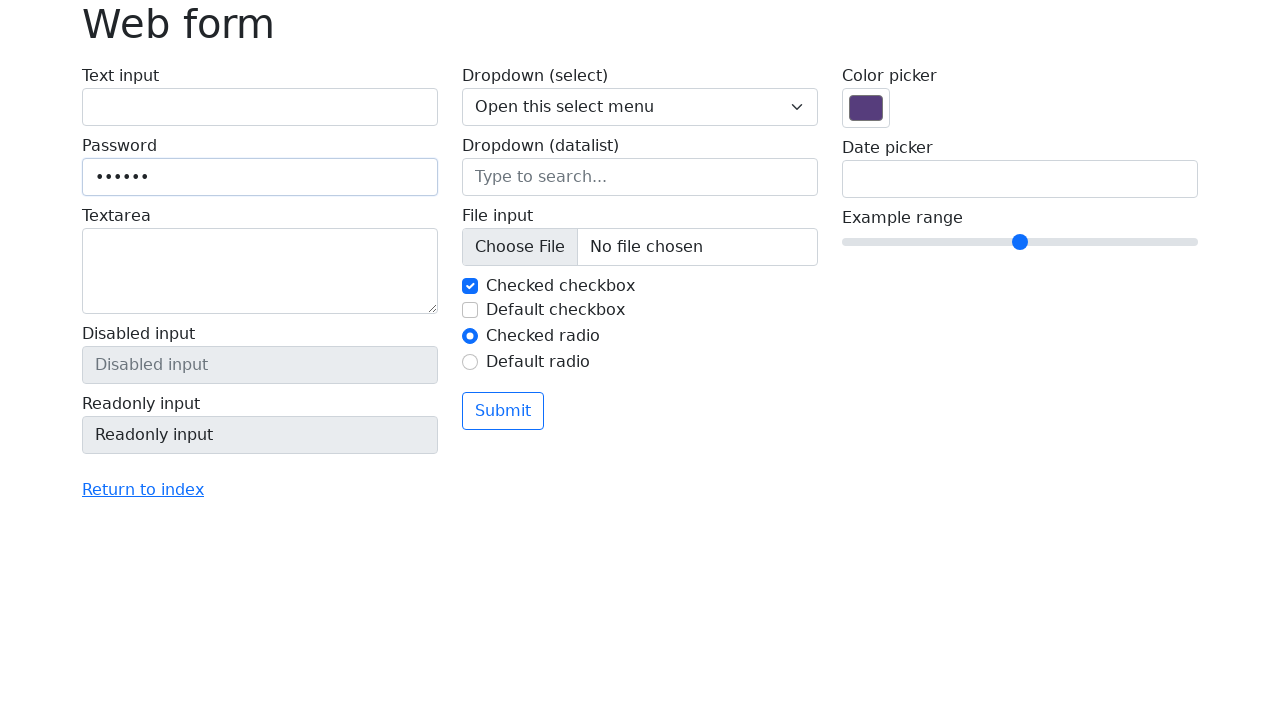

Filled textarea with 'lorem ipsum ...' on textarea[name='my-textarea']
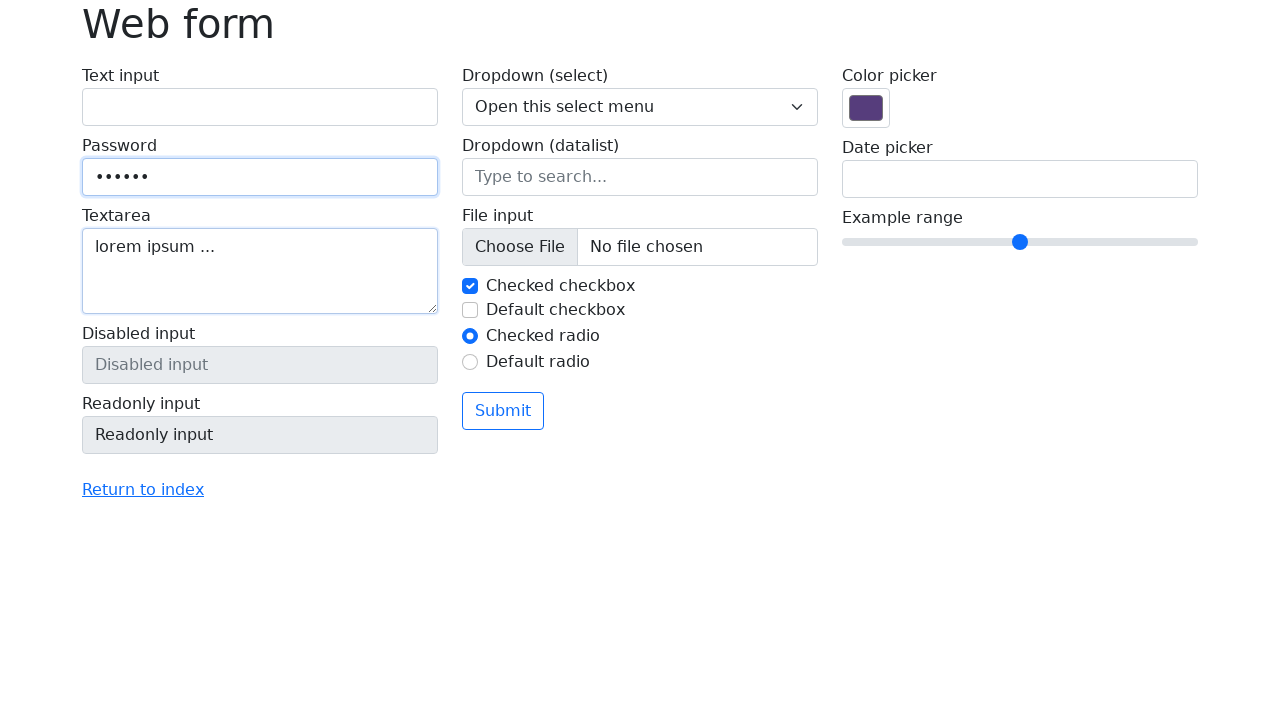

Selected 'Two' from dropdown menu on .form-select
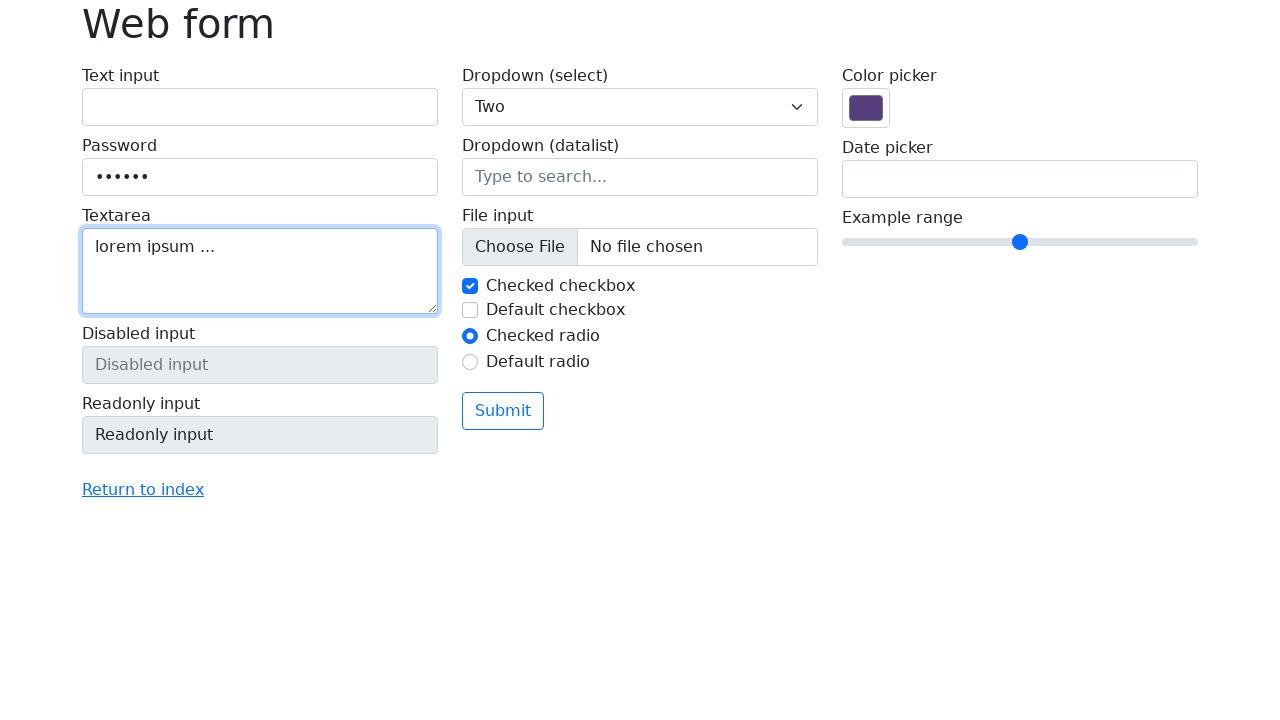

Clicked first checkbox at (470, 286) on #my-check-1
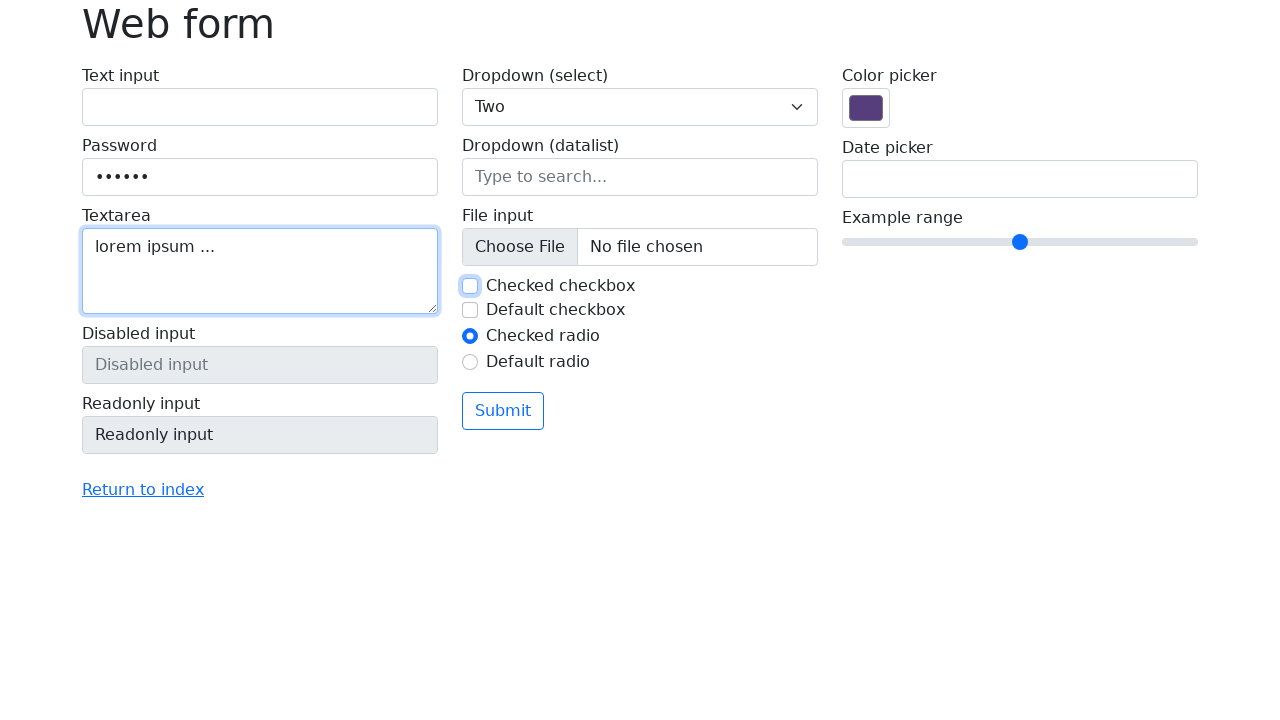

Clicked second checkbox at (470, 310) on #my-check-2
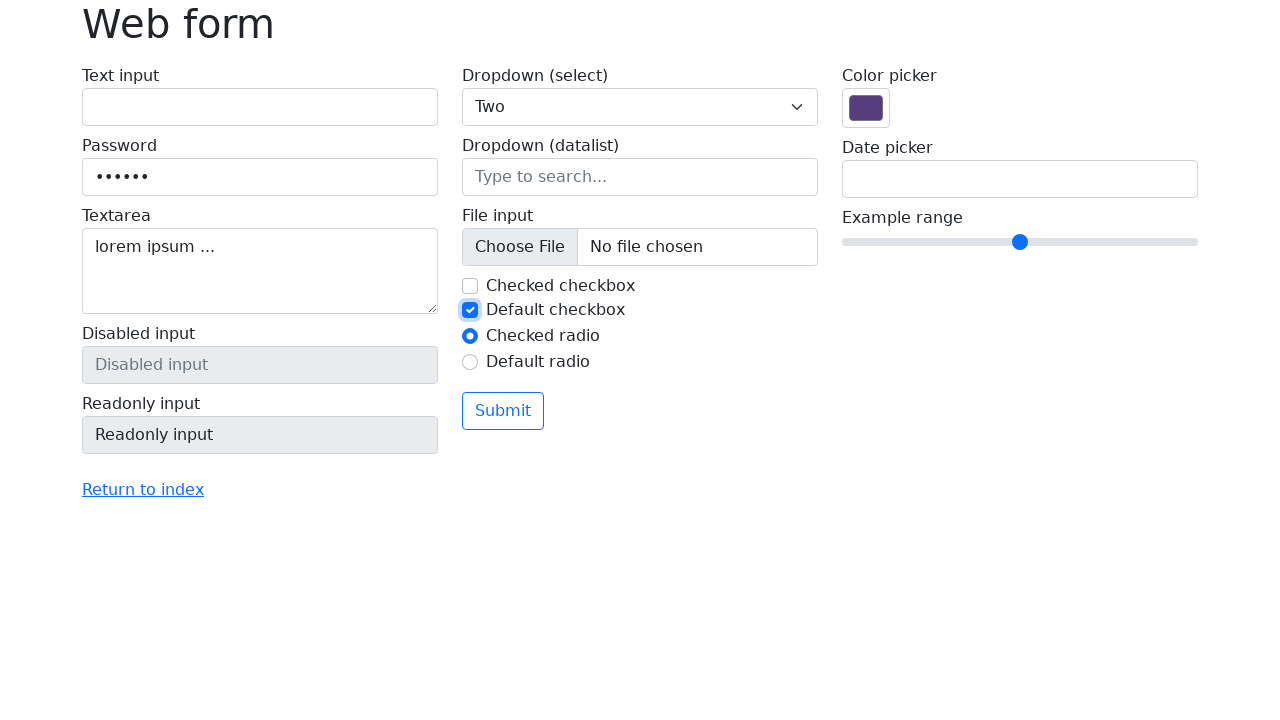

Clicked submit button to submit the form at (503, 411) on button
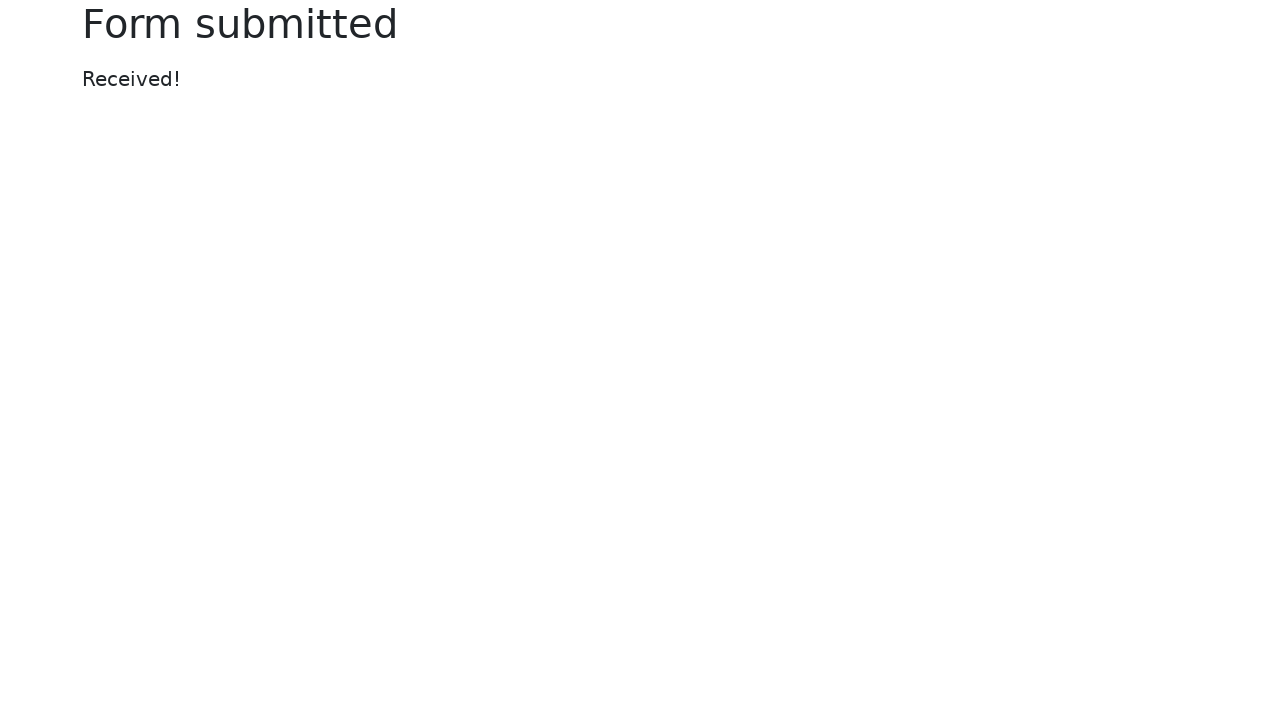

Success message 'Received!' appeared
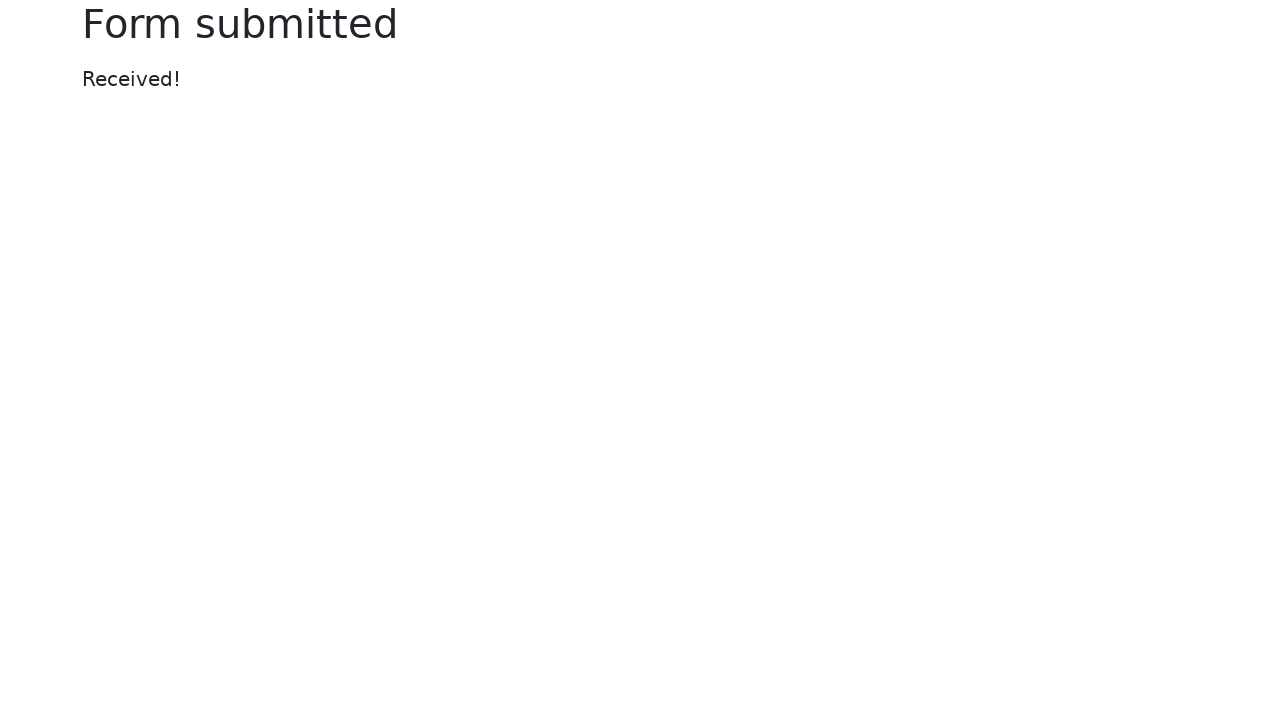

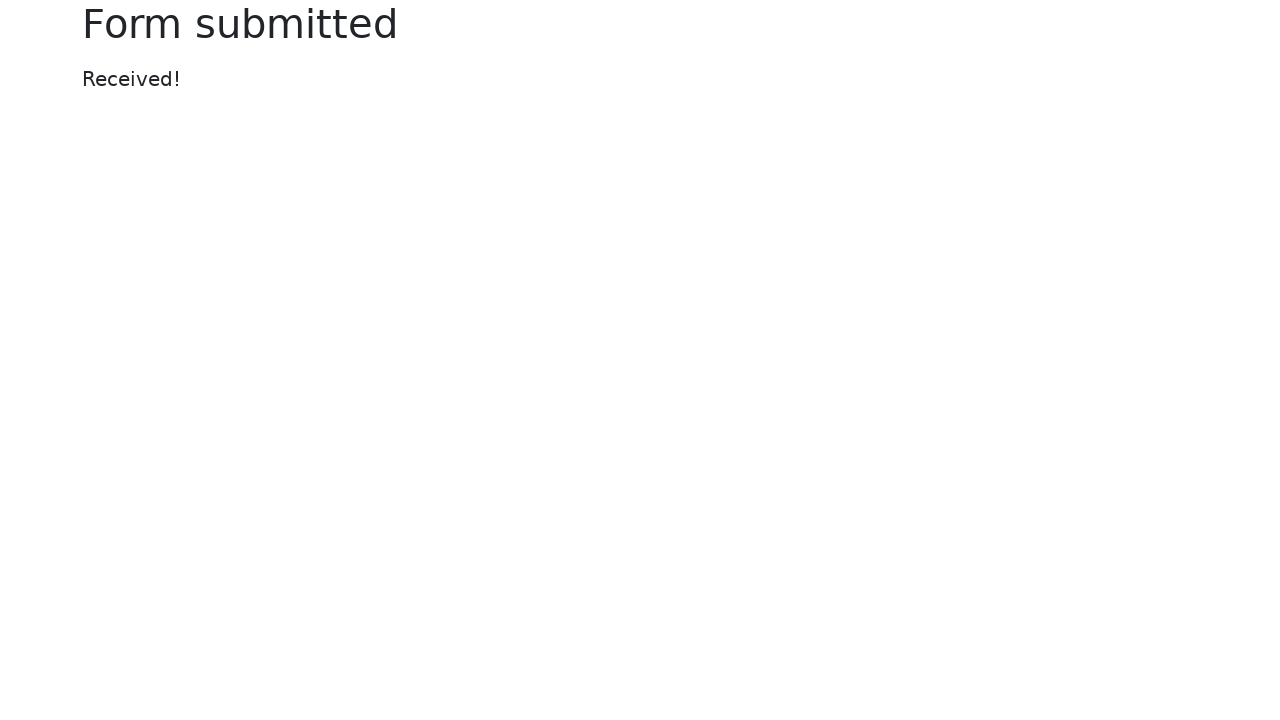